Navigates to Twitch's Art category directory and scrolls to the last item in the channel/stream listing to trigger lazy loading of more content

Starting URL: https://www.twitch.tv/directory/game/Art

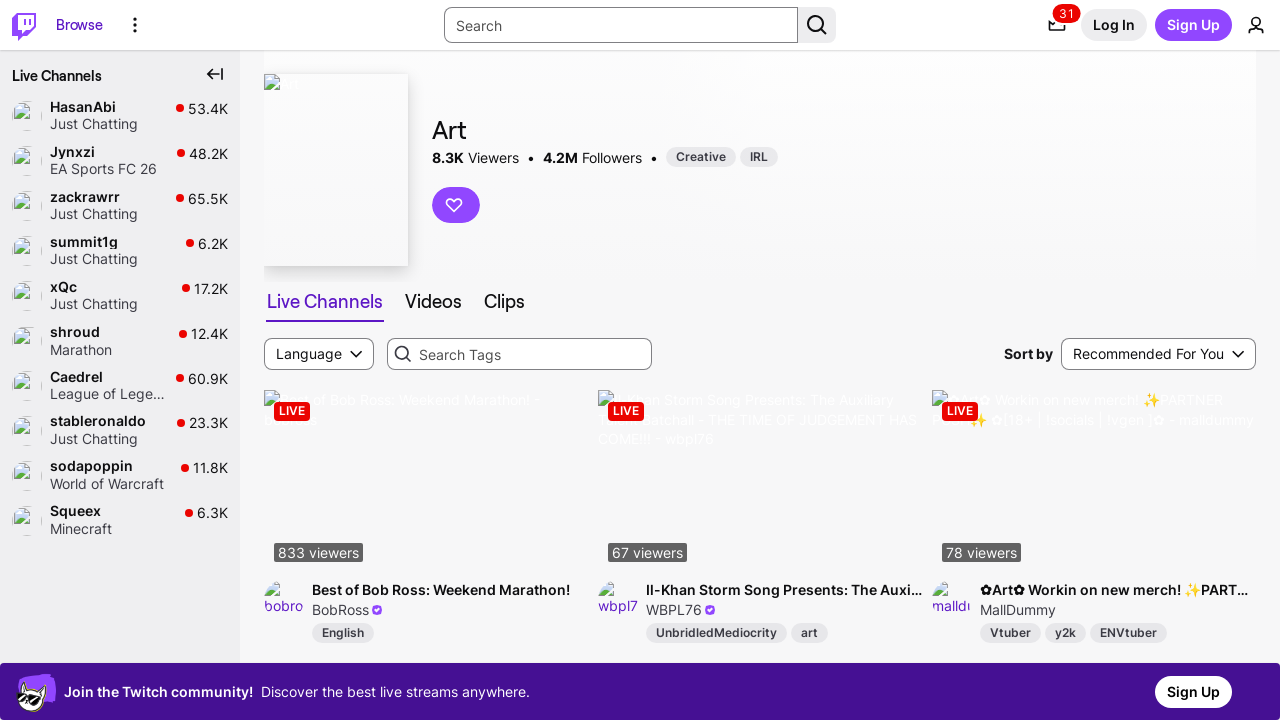

Waited for Art category channel/stream grid to load
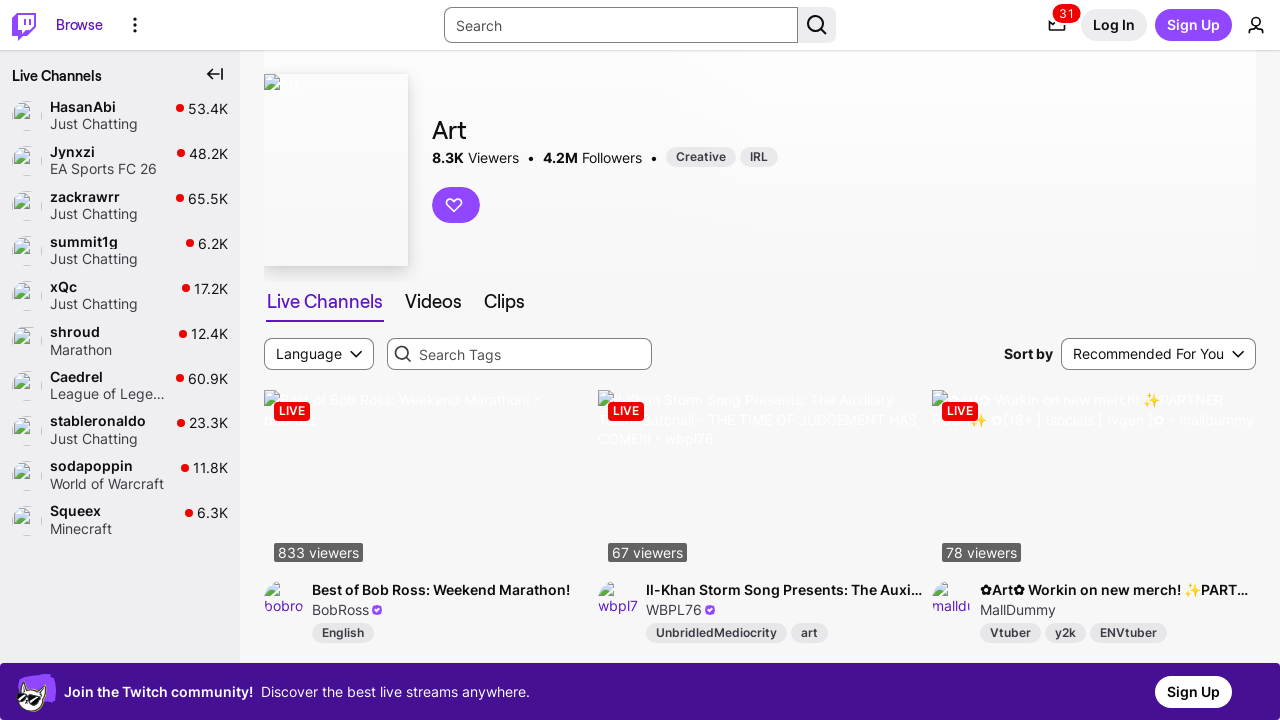

Scrolled to the last item in the channel/stream listing to trigger lazy loading
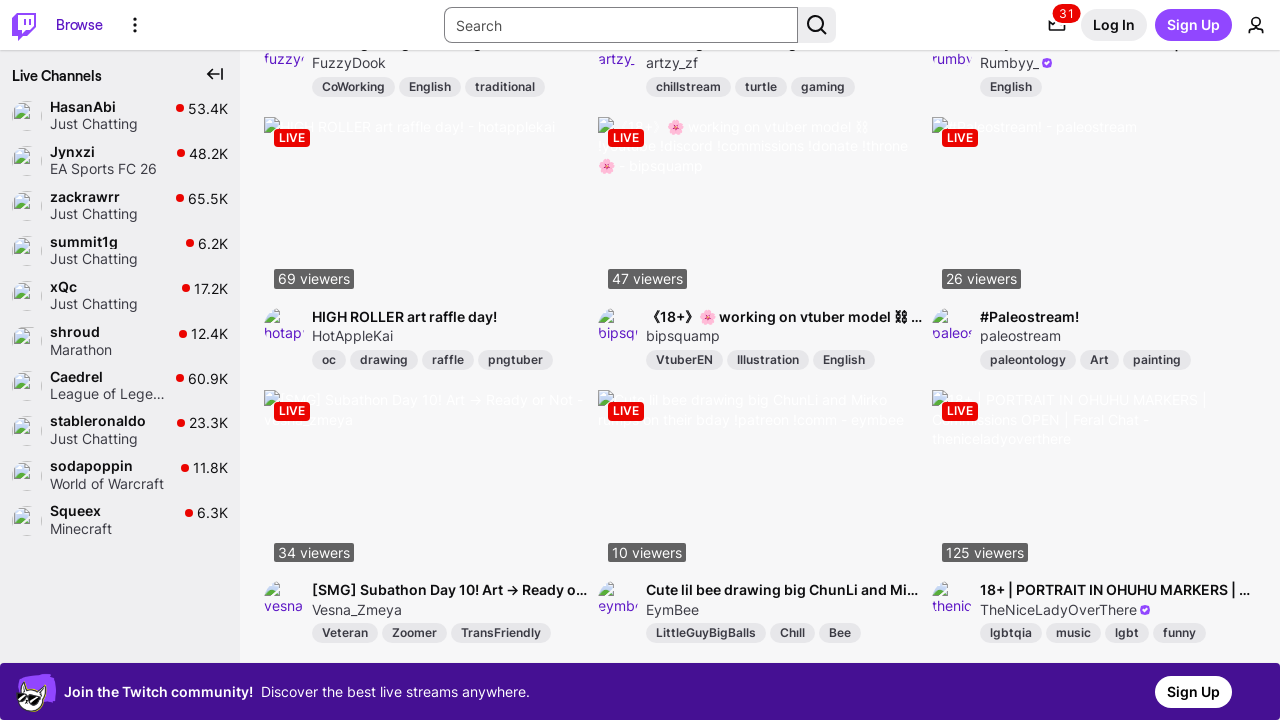

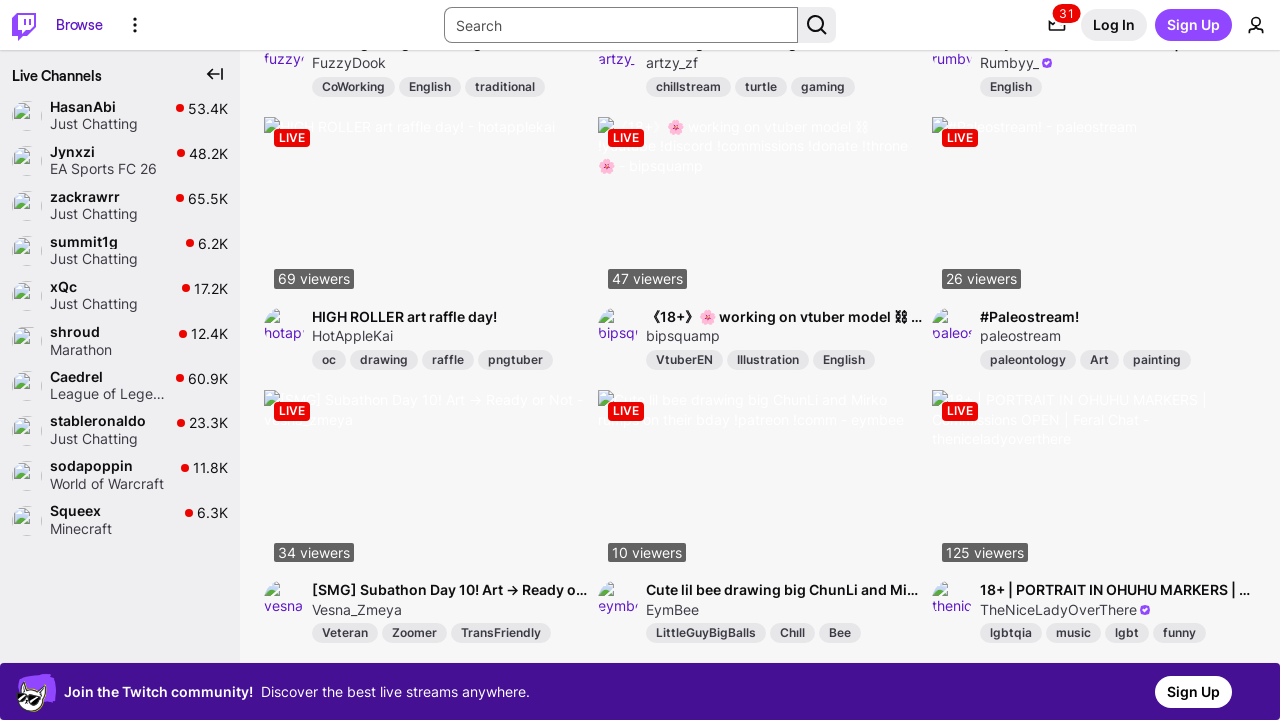